Tests a registration form by filling in first name, last name, and email fields, then submitting and verifying the success message

Starting URL: http://suninjuly.github.io/registration1.html

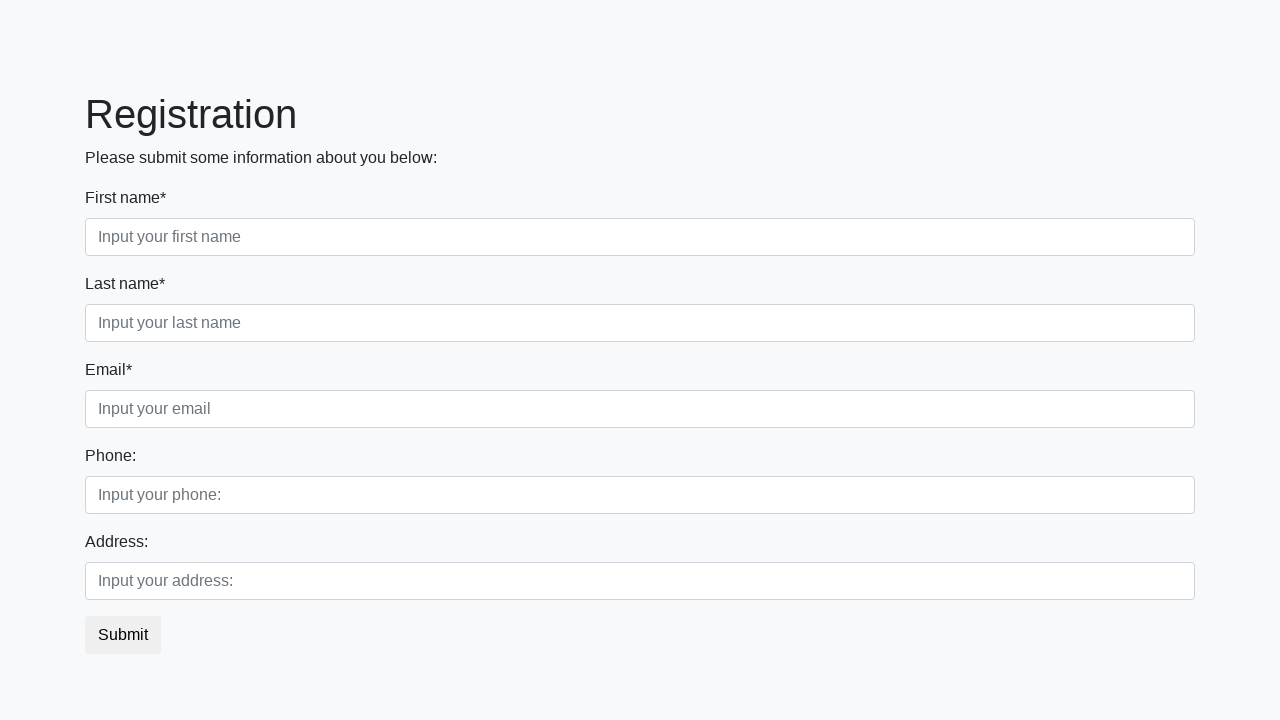

Filled first name field with 'Kamilla' on .first
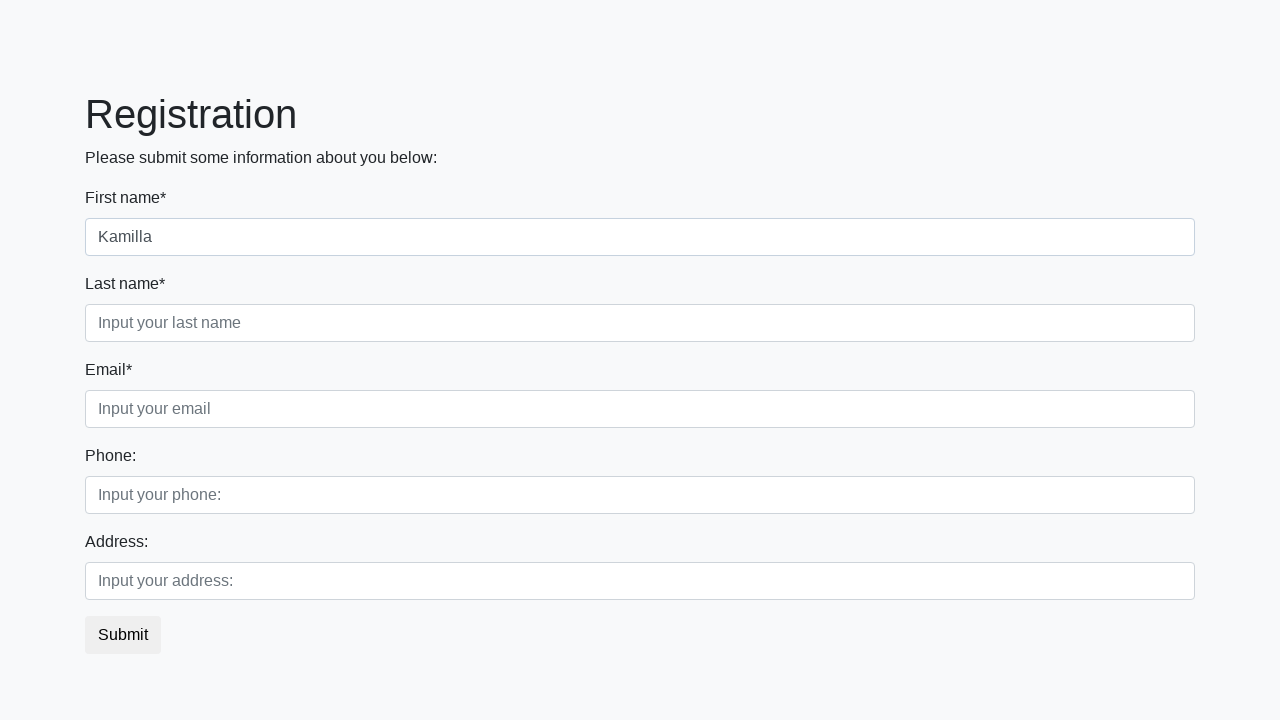

Filled last name field with 'Tazieva' on [placeholder="Input your last name"]
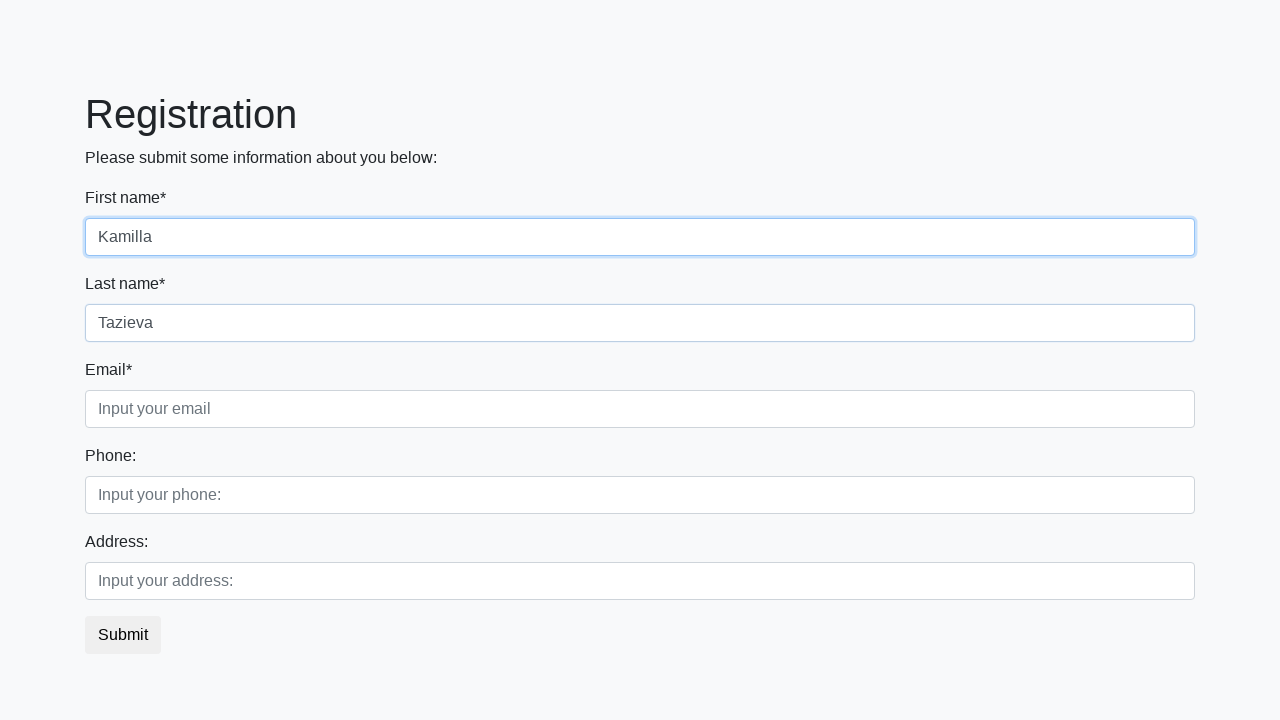

Filled email field with 'kamilla-tazieva@mail.ru' on .third
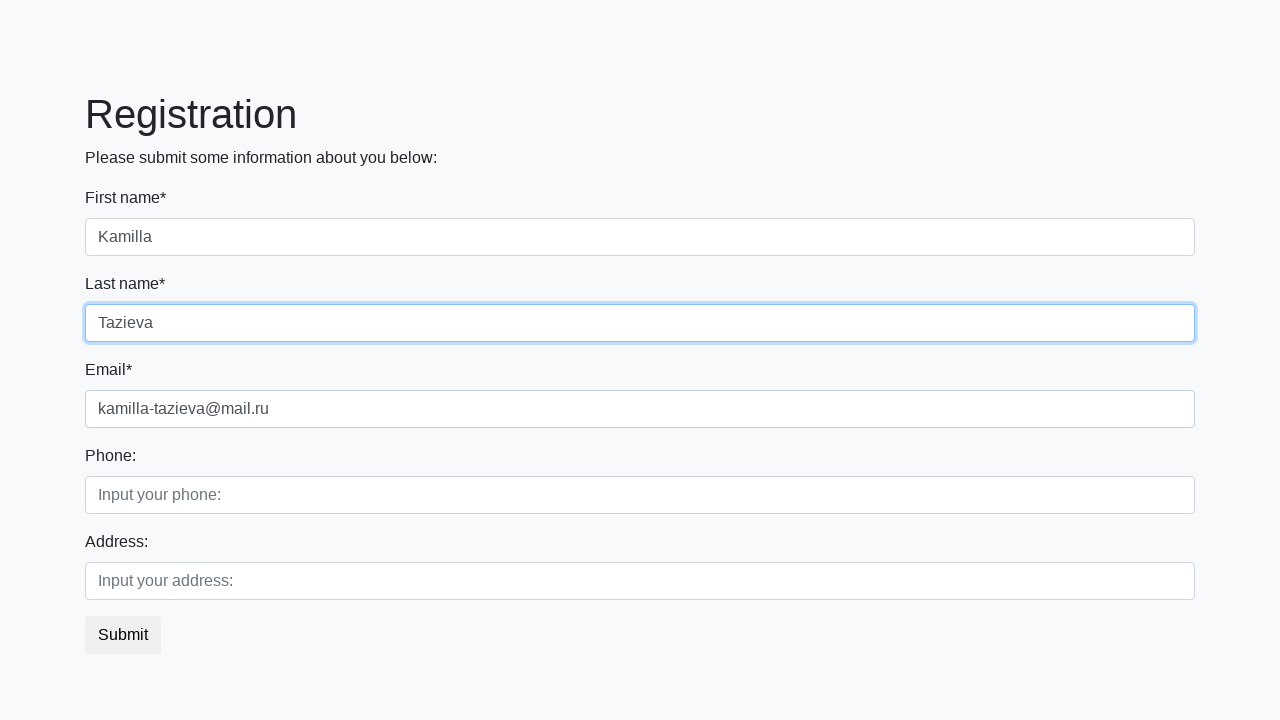

Clicked submit button at (123, 635) on .btn
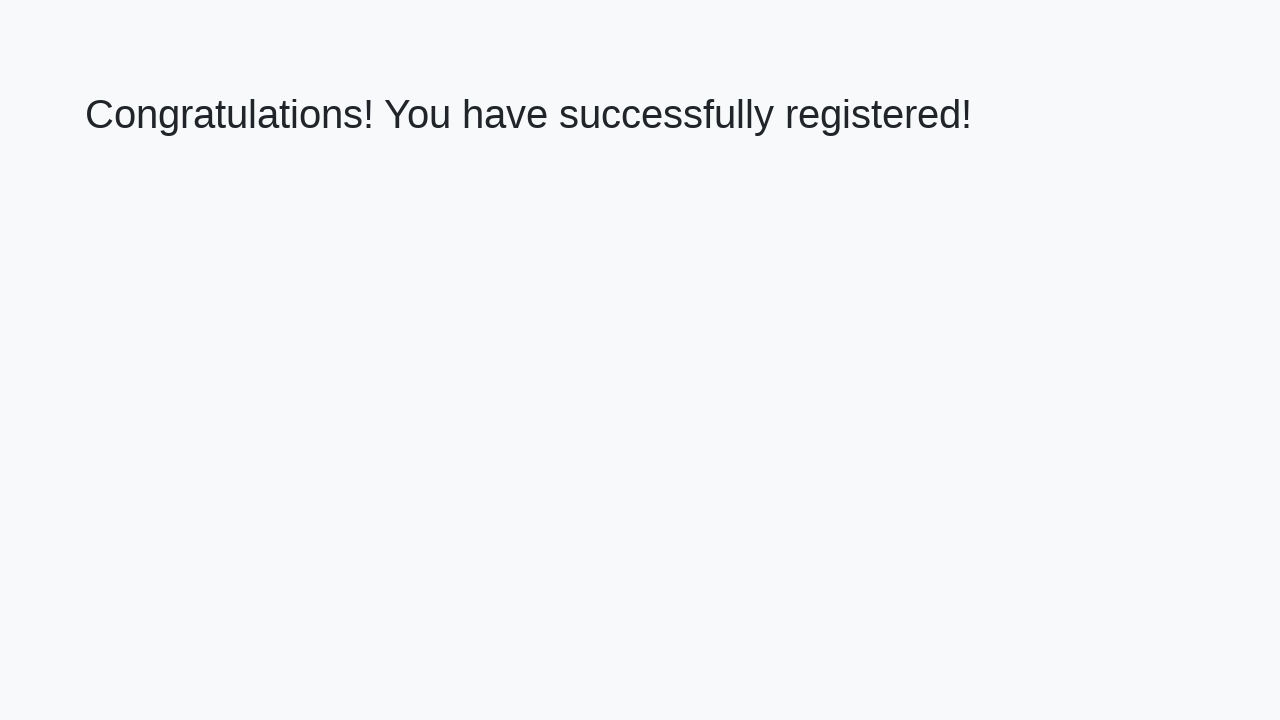

Success message element loaded
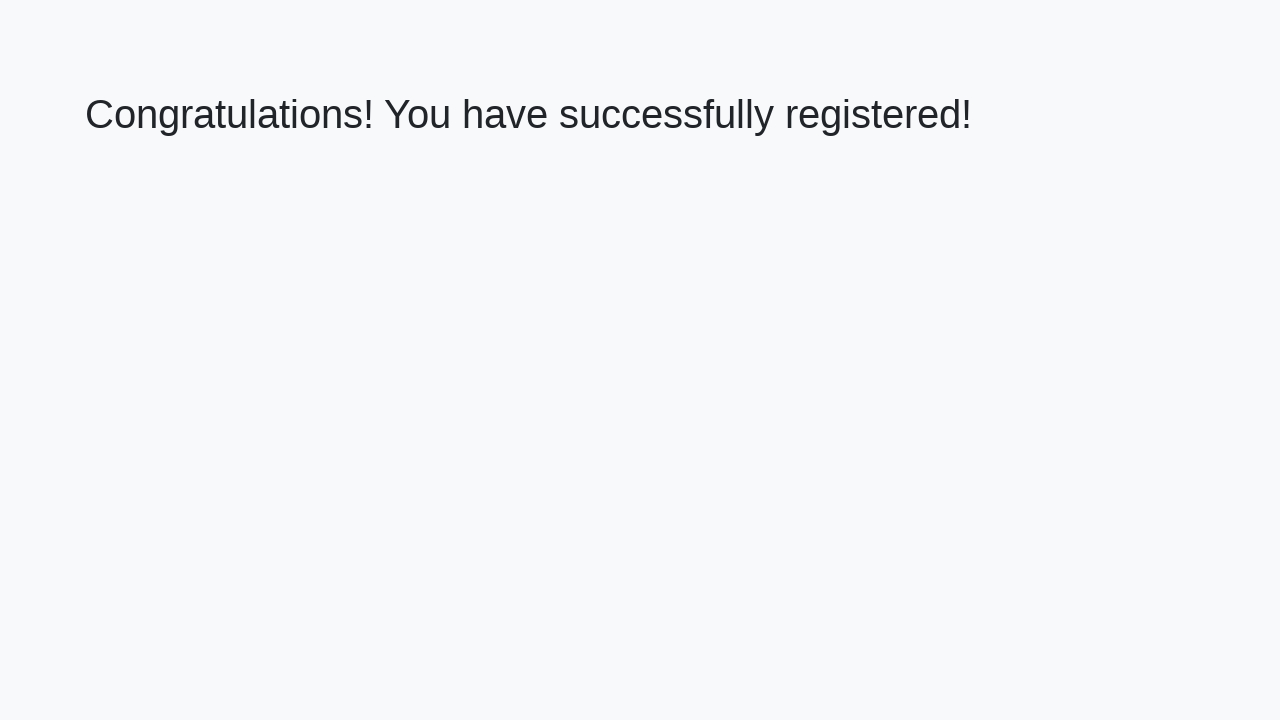

Retrieved success message: 'Congratulations! You have successfully registered!'
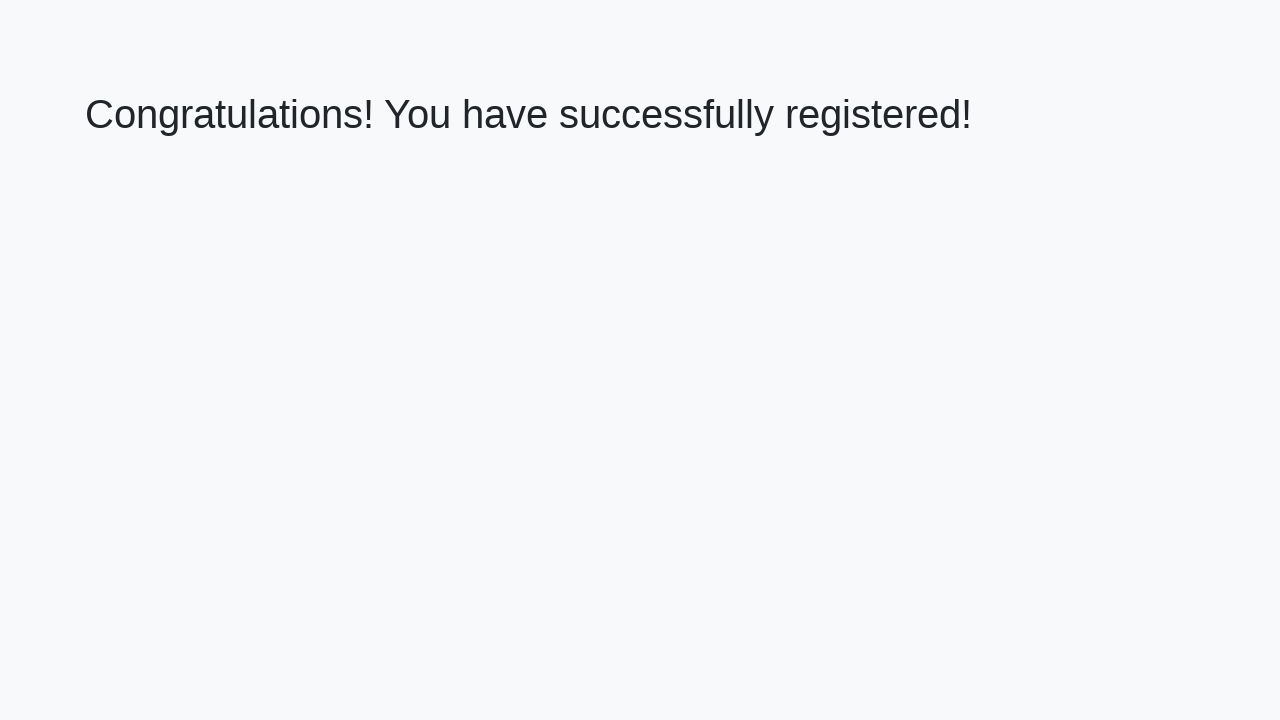

Verified success message matches expected text
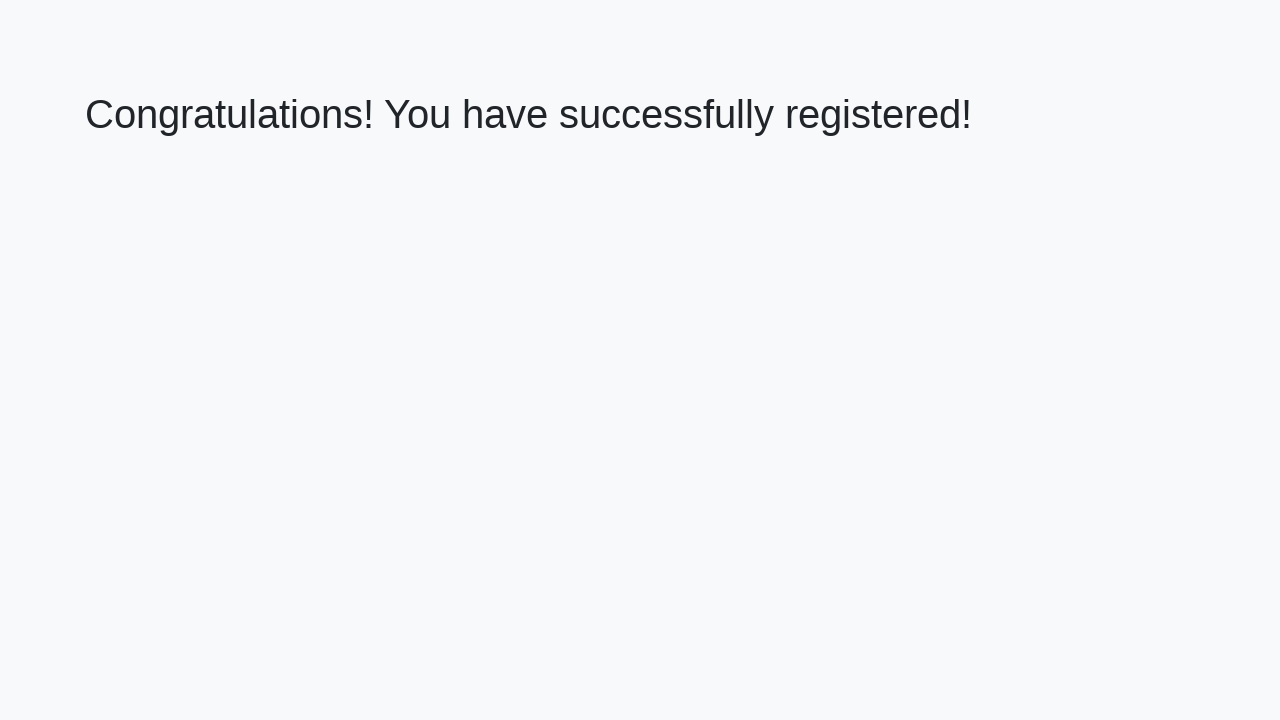

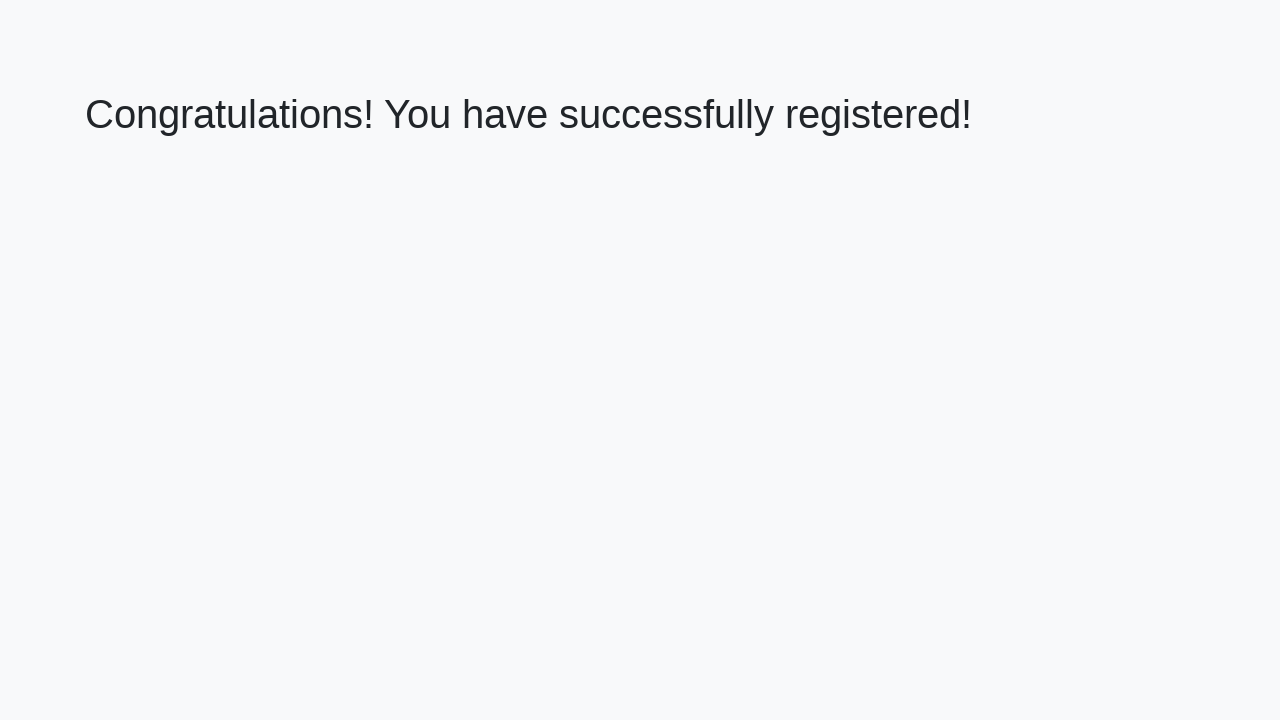